Tests clicking on the Top Lists navigation link and verifies navigation to the toplist page

Starting URL: https://www.99-bottles-of-beer.net/

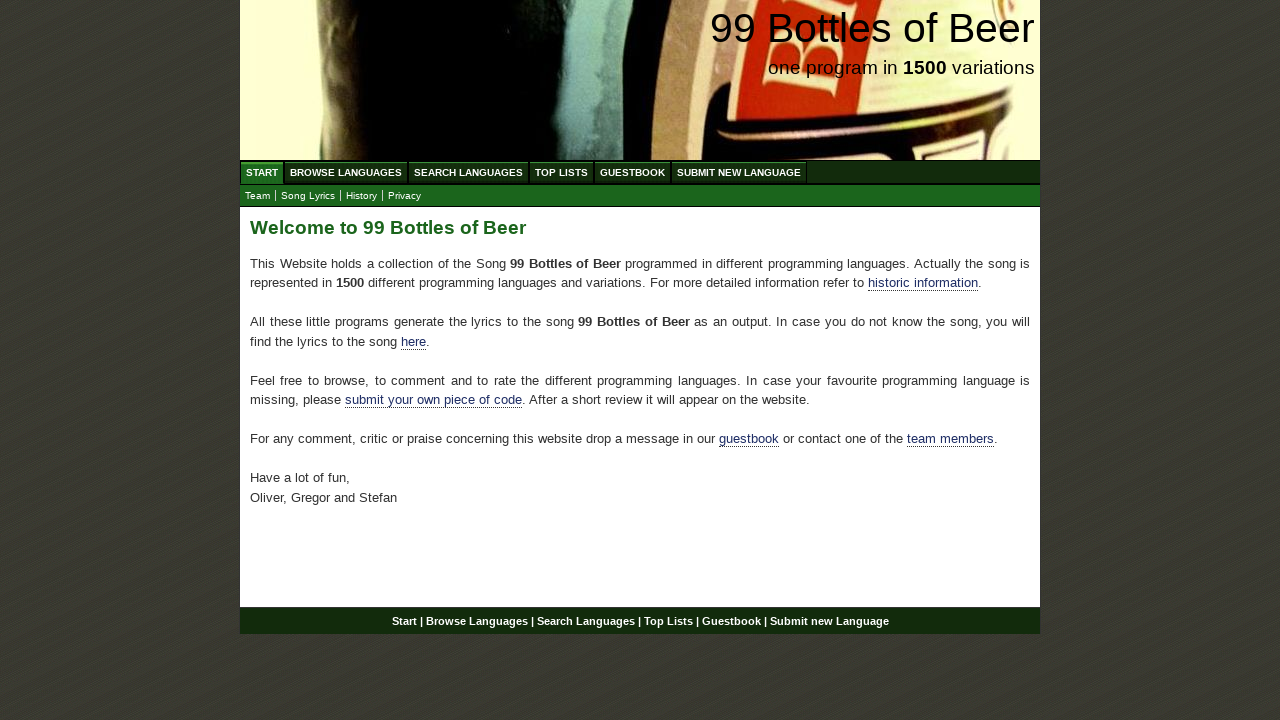

Clicked on Top Lists navigation link at (562, 172) on xpath=//div[@id='navigation']//a[@href='/toplist.html']
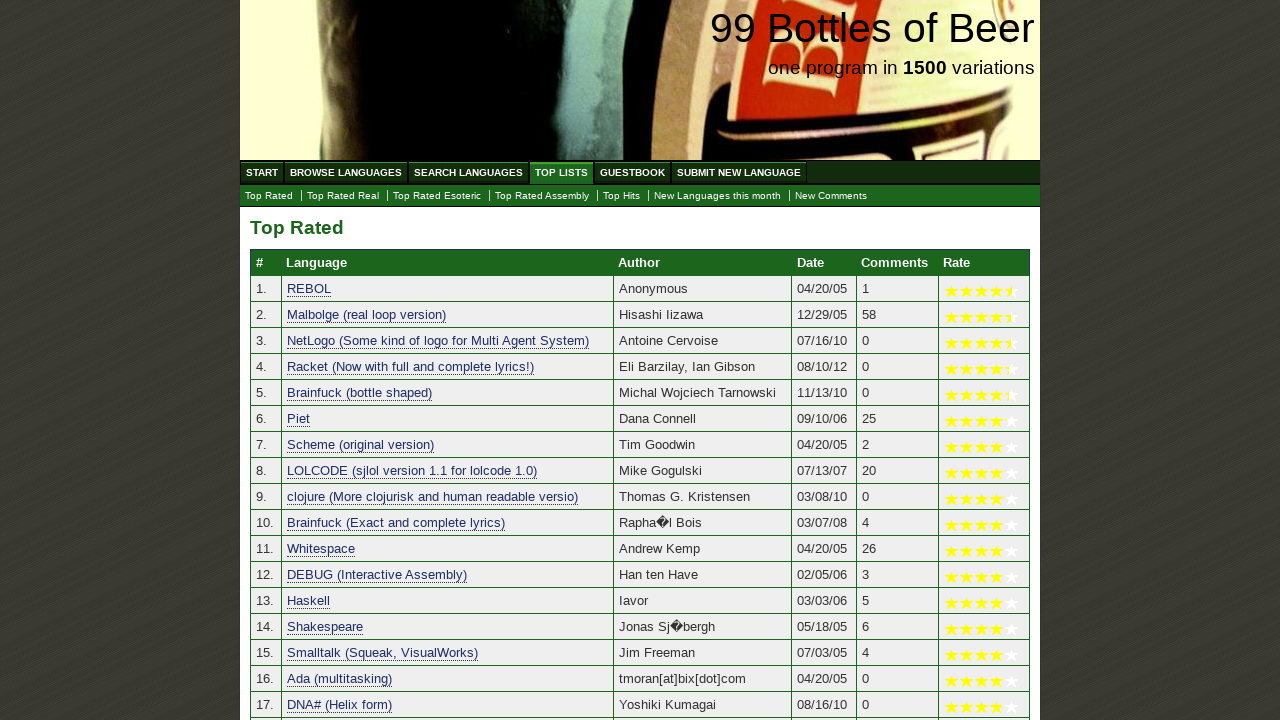

Waited for page to load (networkidle state)
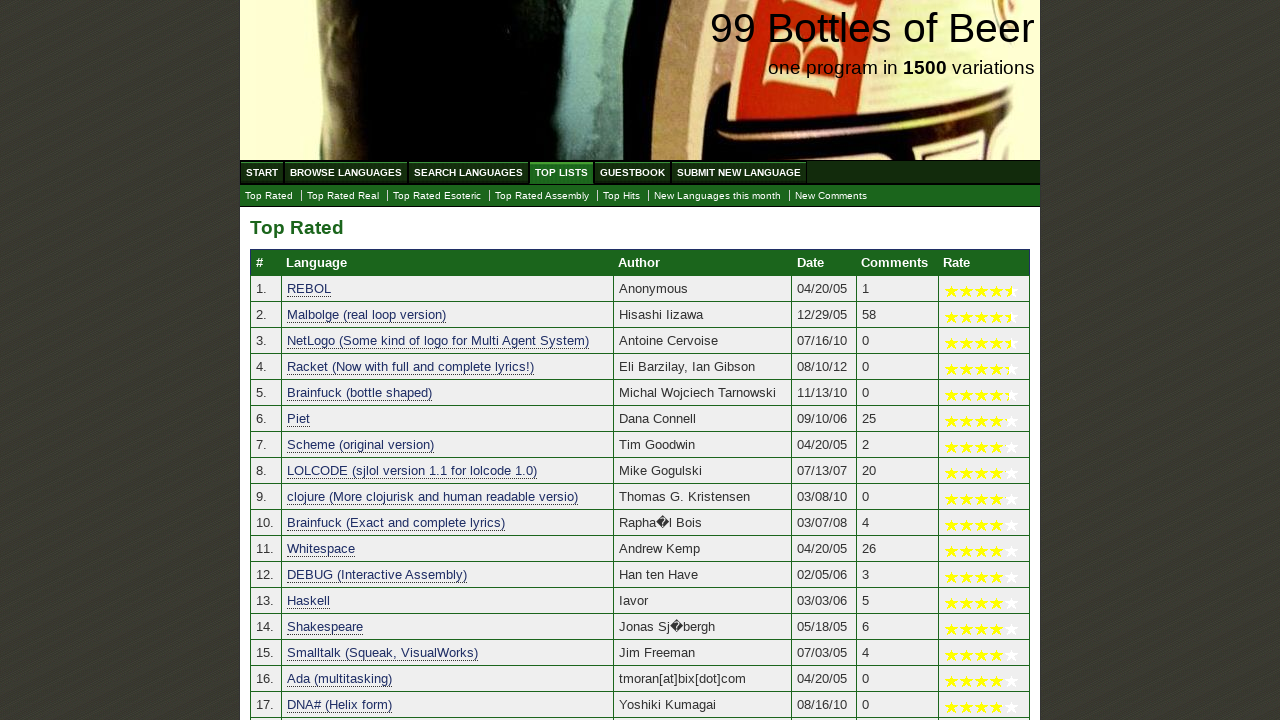

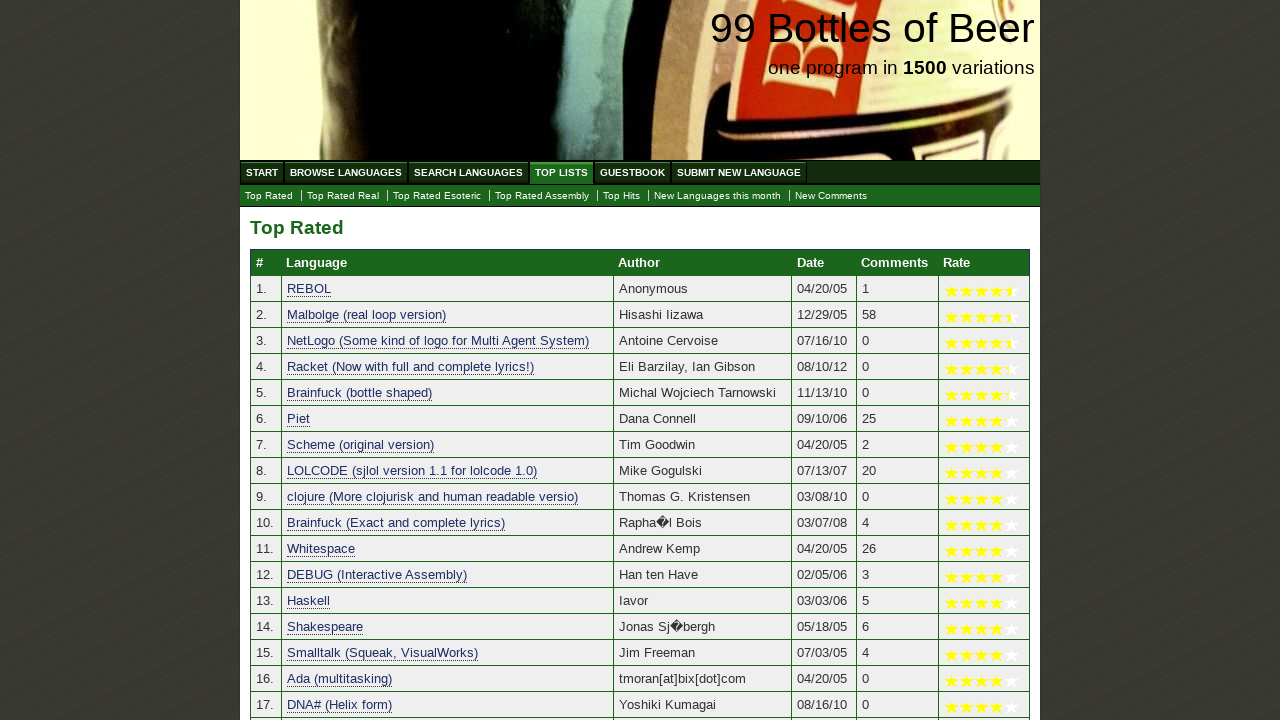